Tests dropdown/select functionality by opening a selector and choosing an option from the dropdown list

Starting URL: https://seleniumbase.io/demo_page

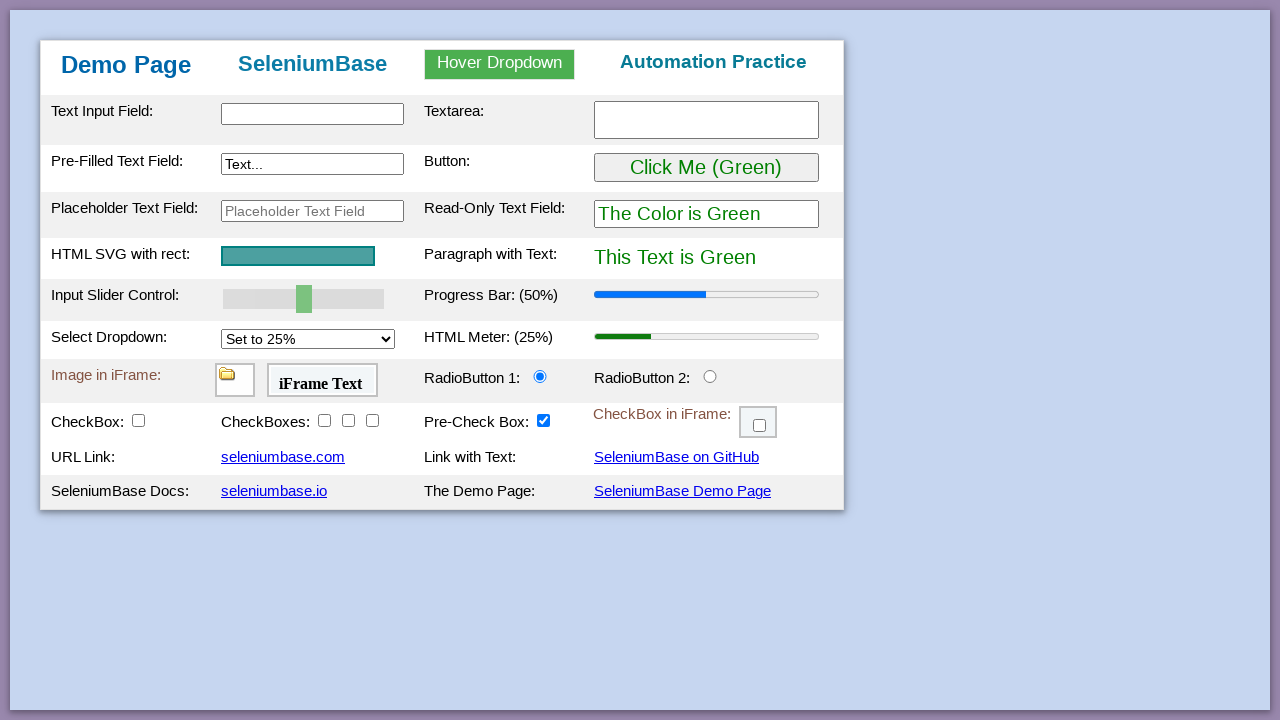

Clicked dropdown selector to open options at (308, 339) on #mySelect
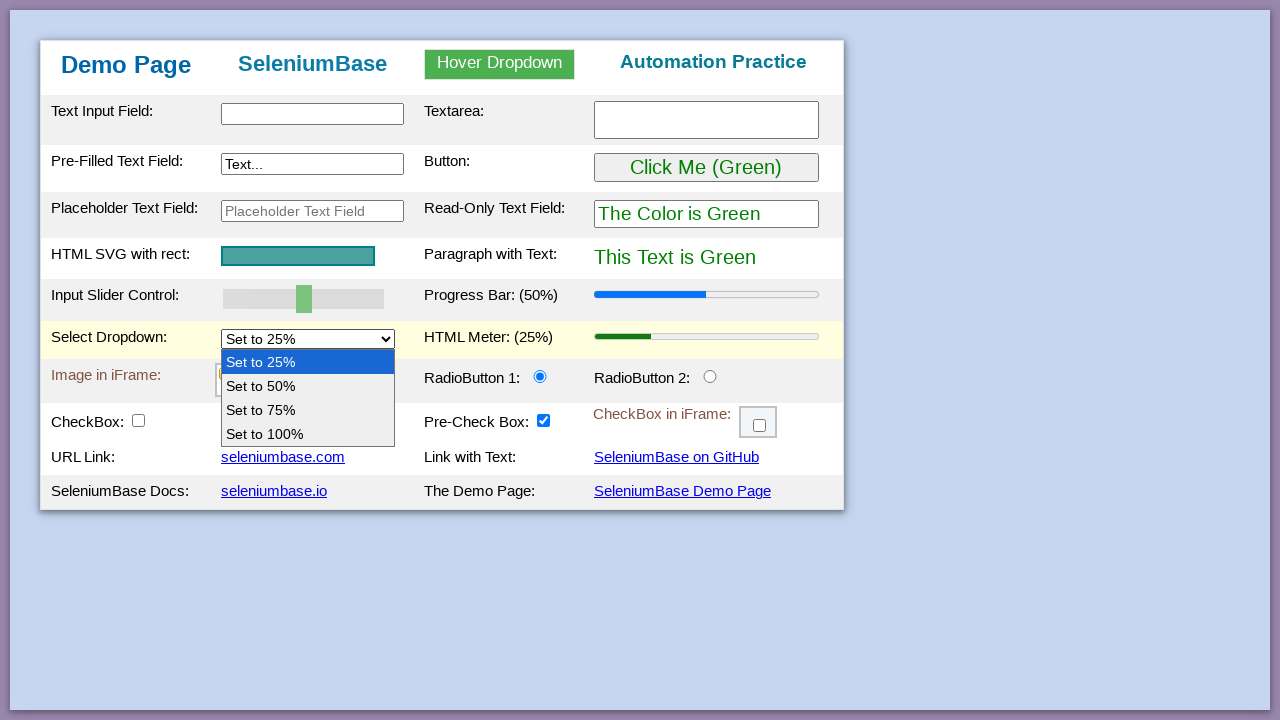

Located all dropdown options
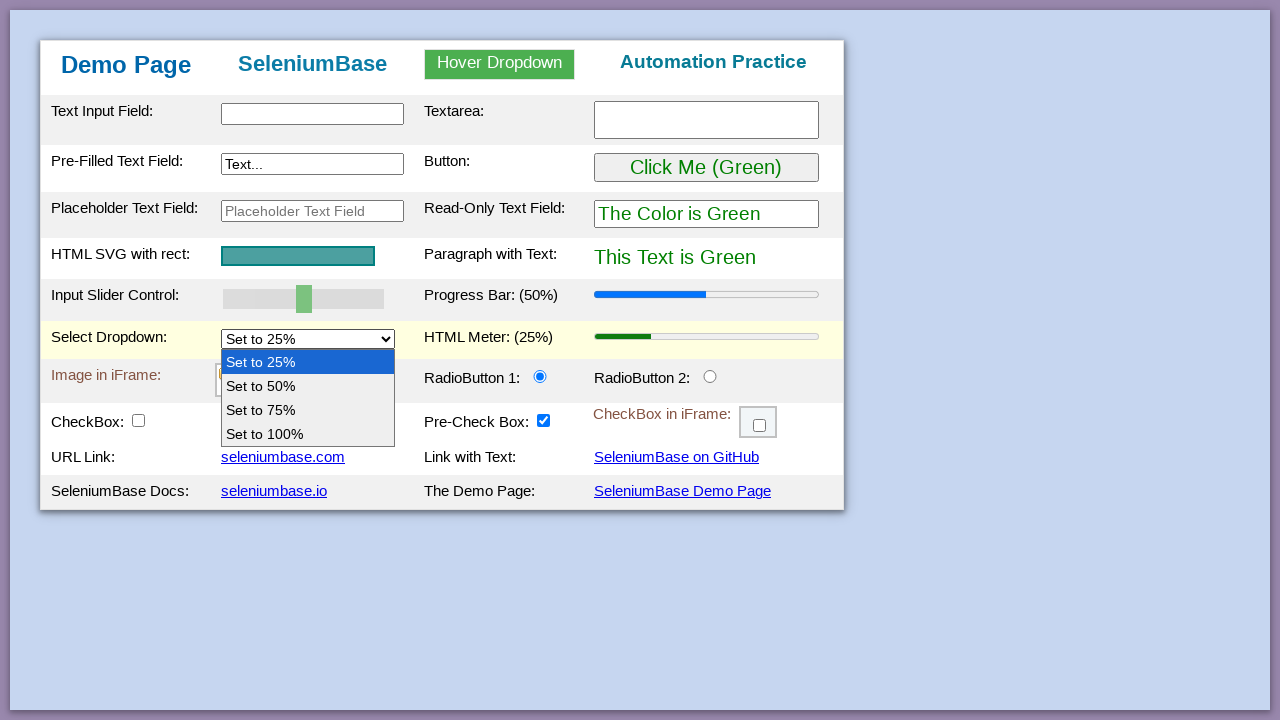

Verified dropdown contains exactly 4 options
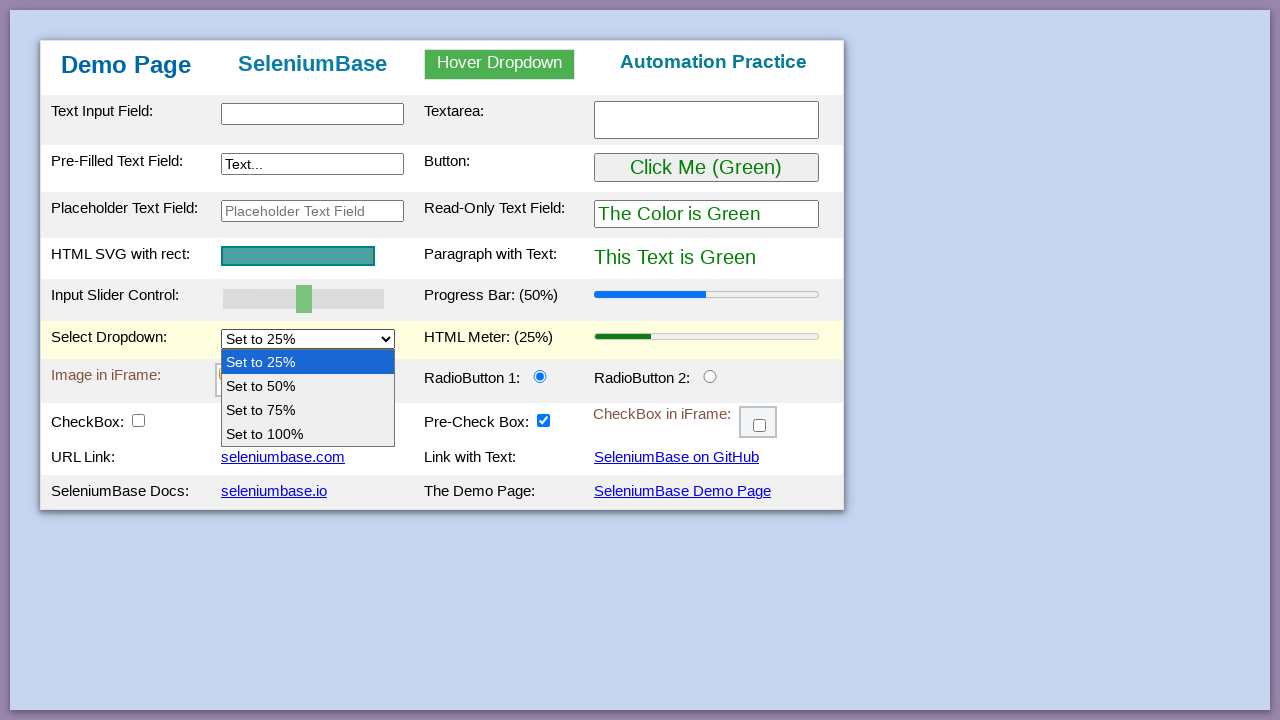

Selected the fourth option from dropdown by index on #mySelect
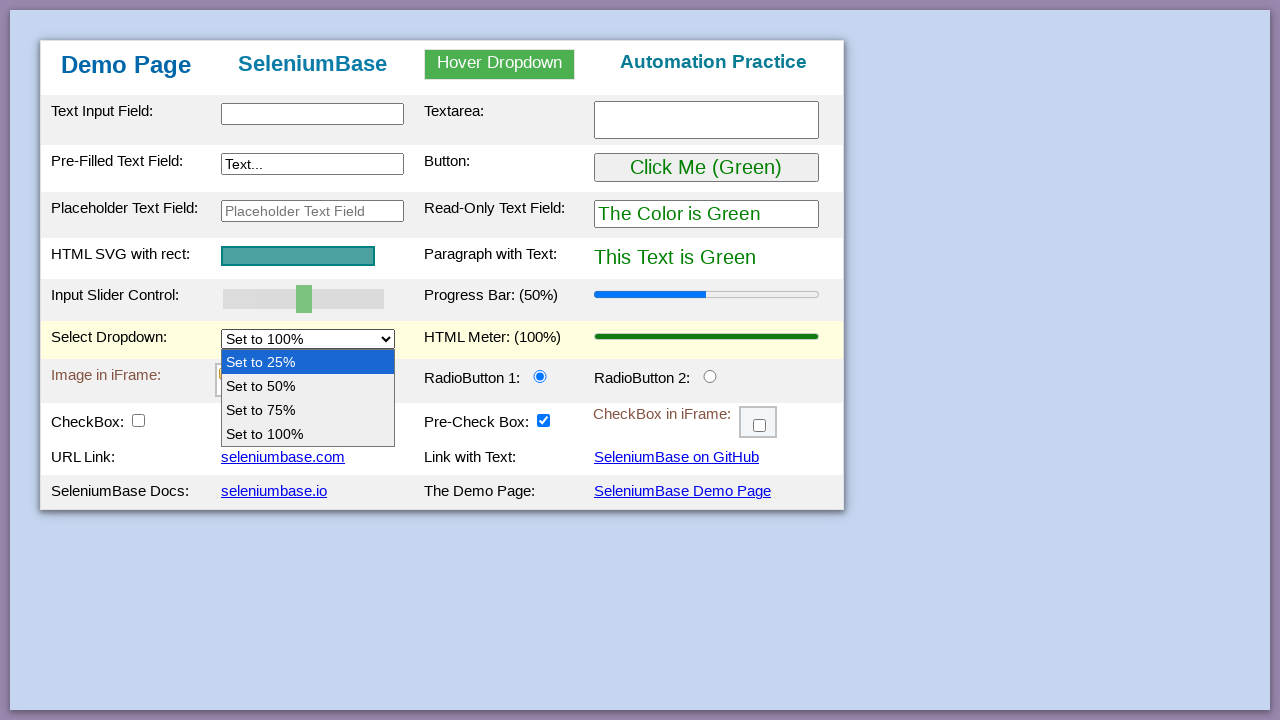

Selected dropdown option with value '100%' on #mySelect
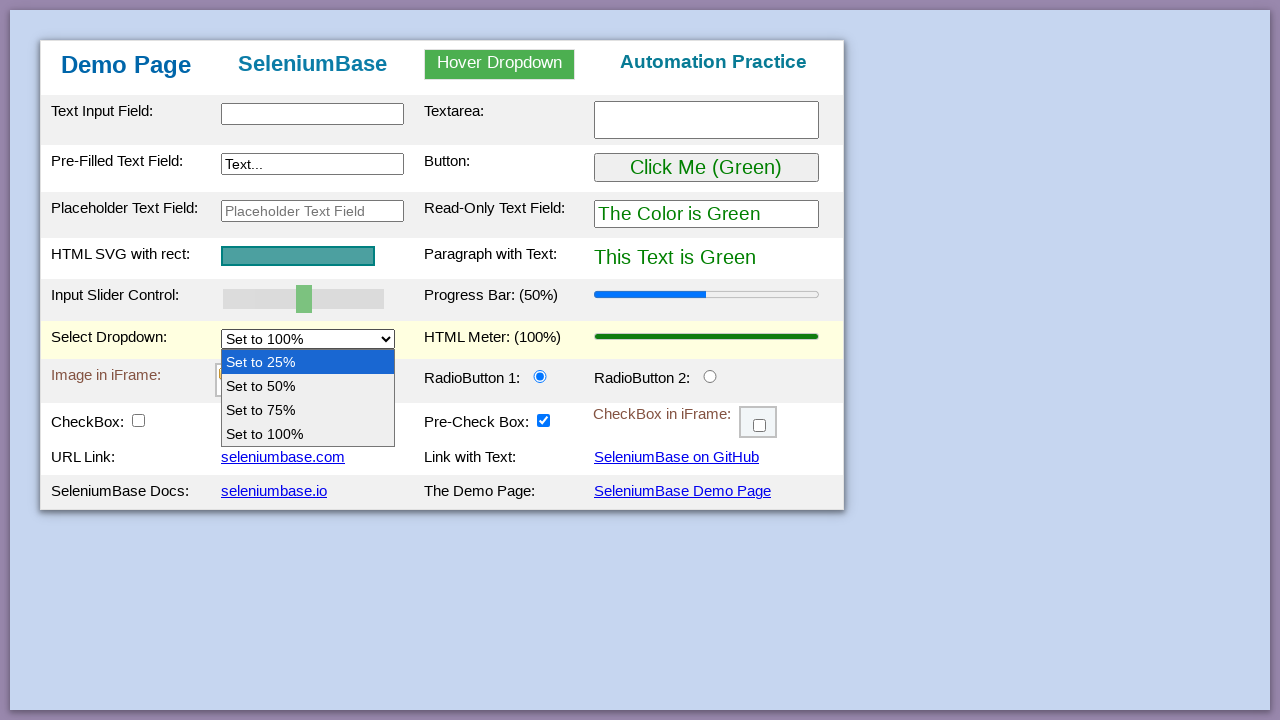

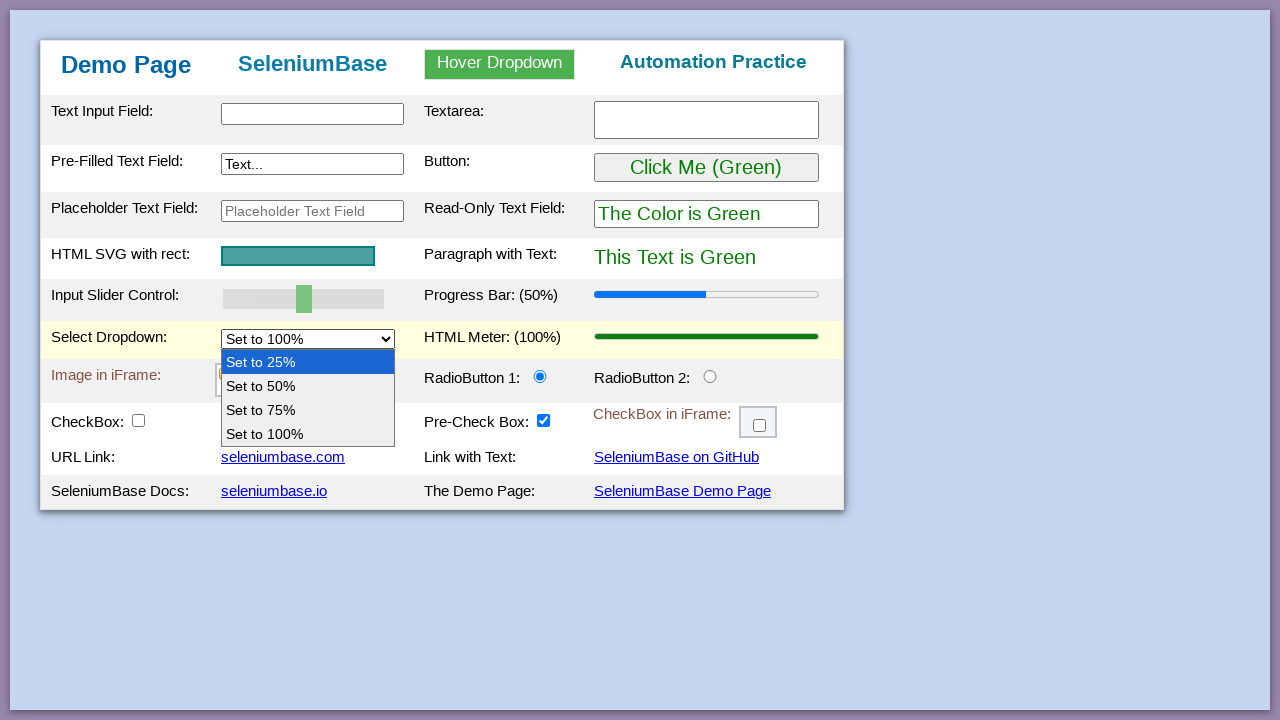